Demonstrates drawing a signature on a canvas element by performing click-and-hold with multiple mouse movements to create a signature pattern

Starting URL: https://signature-generator.com/draw-signature/

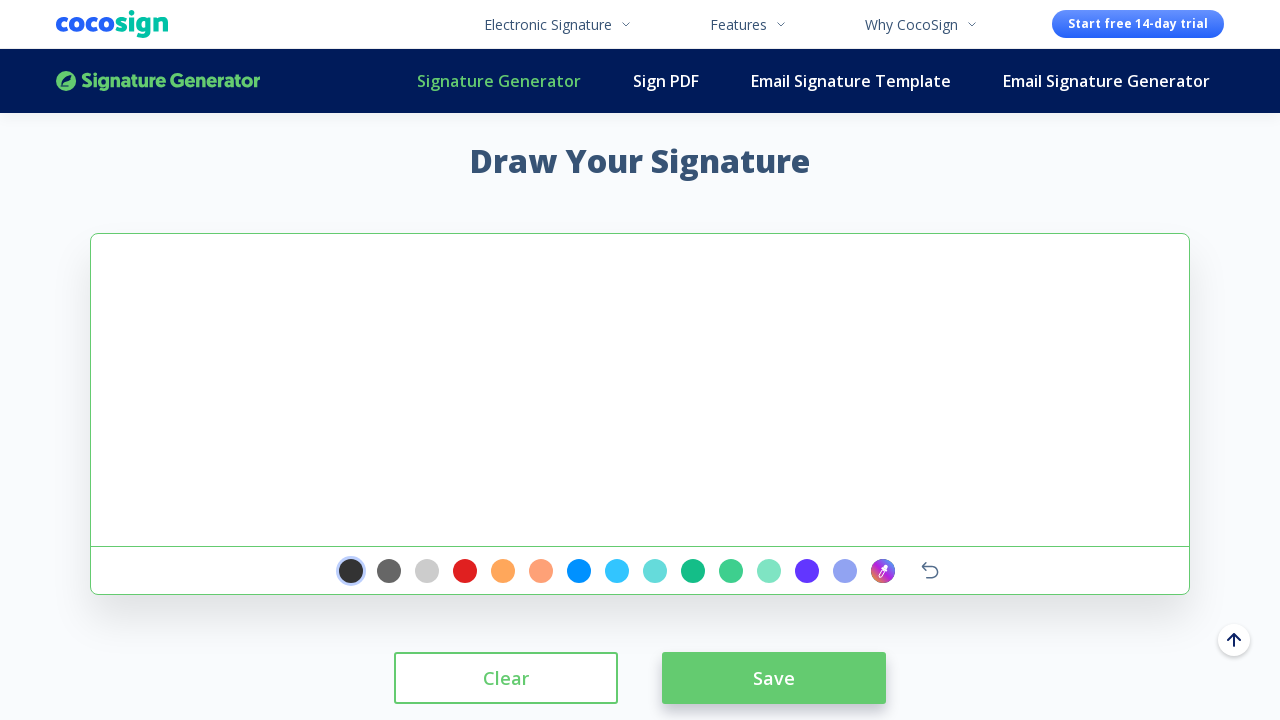

Located signature pad canvas element
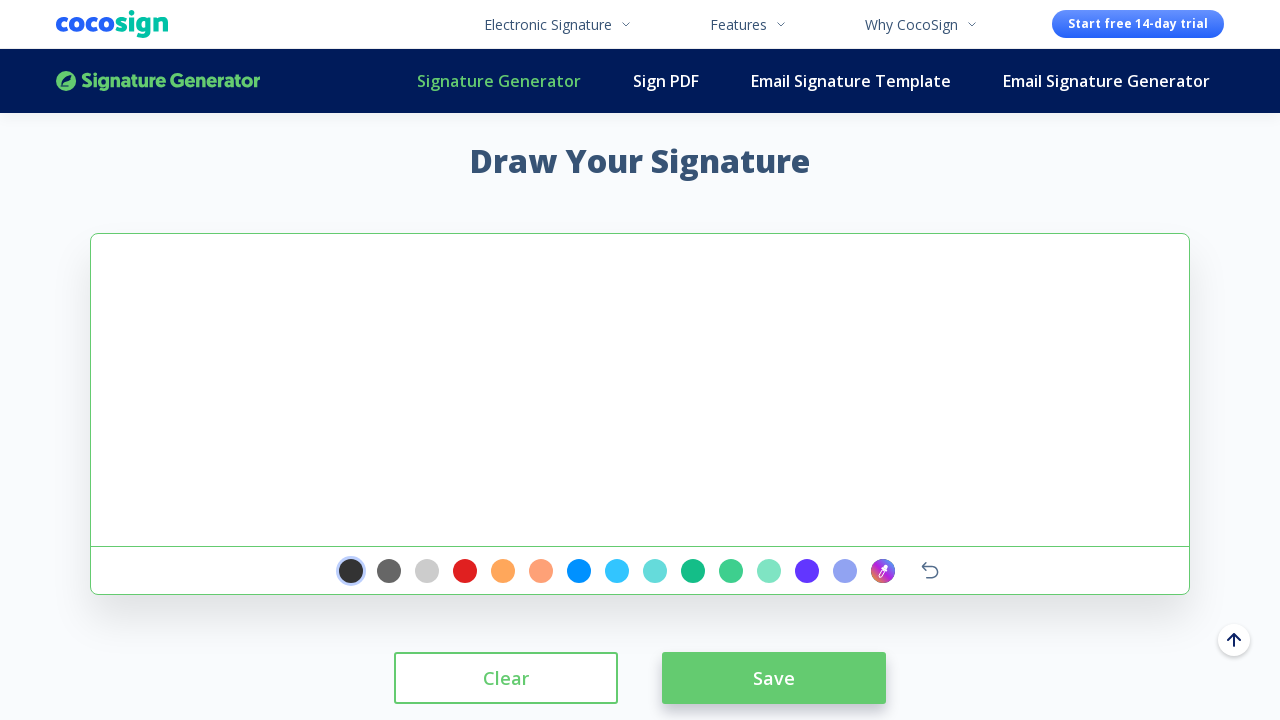

Retrieved bounding box coordinates of signature pad
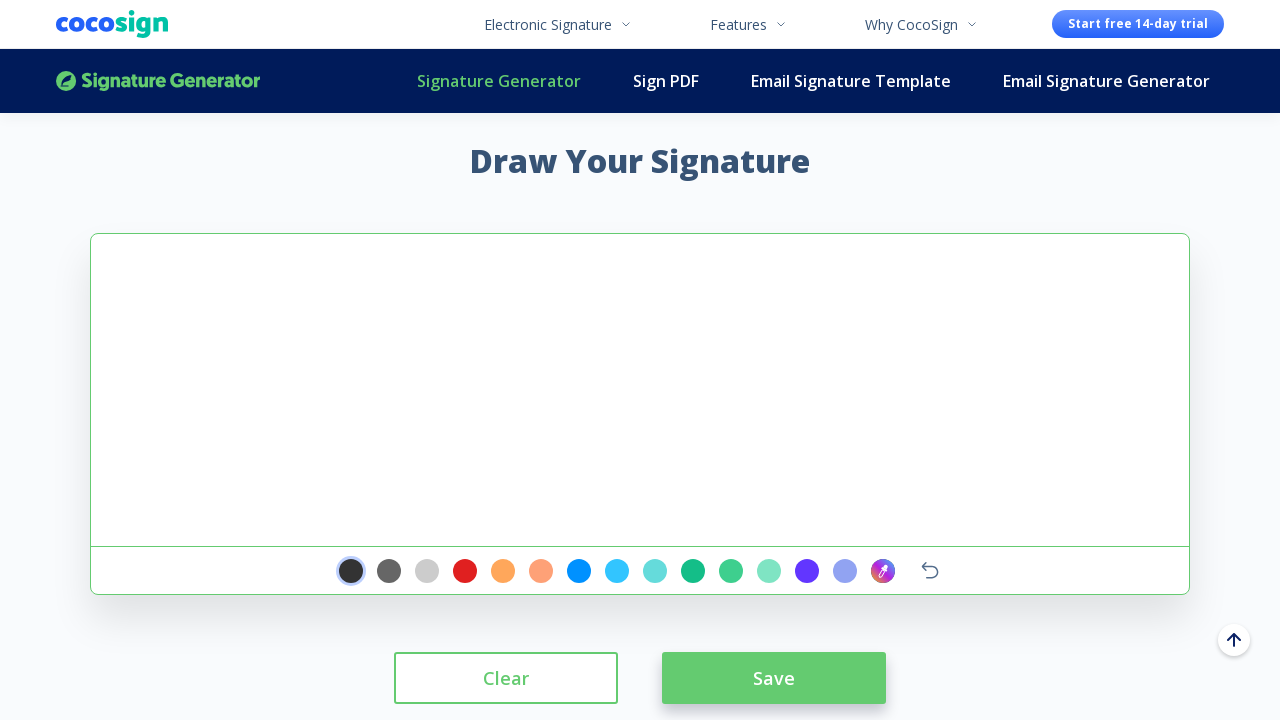

Calculated starting position at center of signature pad
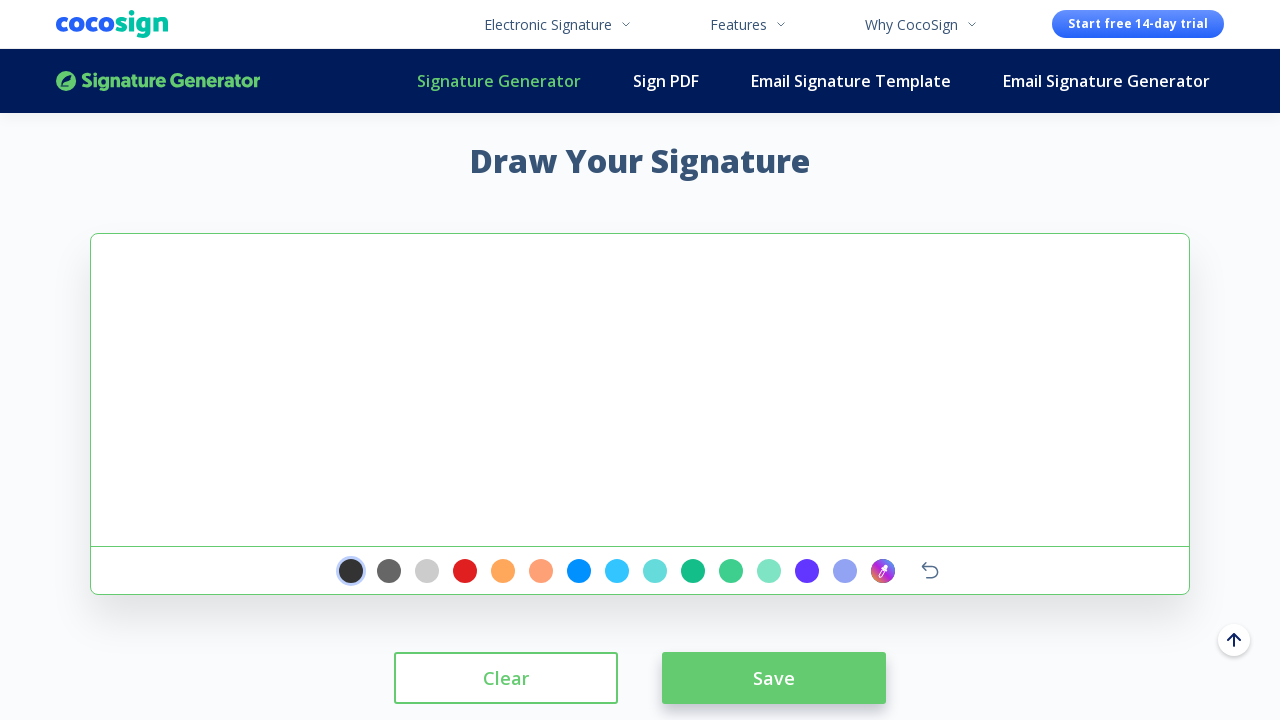

Moved mouse to starting position on signature pad at (640, 390)
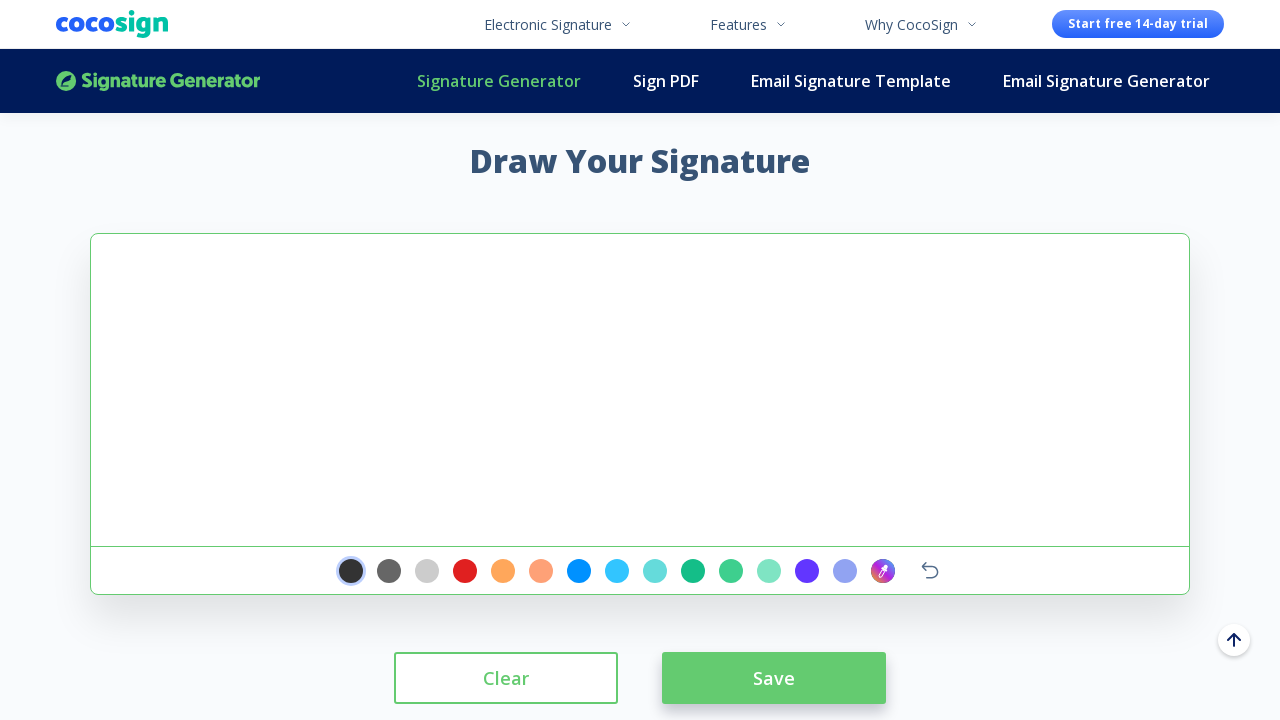

Pressed mouse button down to begin signature drawing at (640, 390)
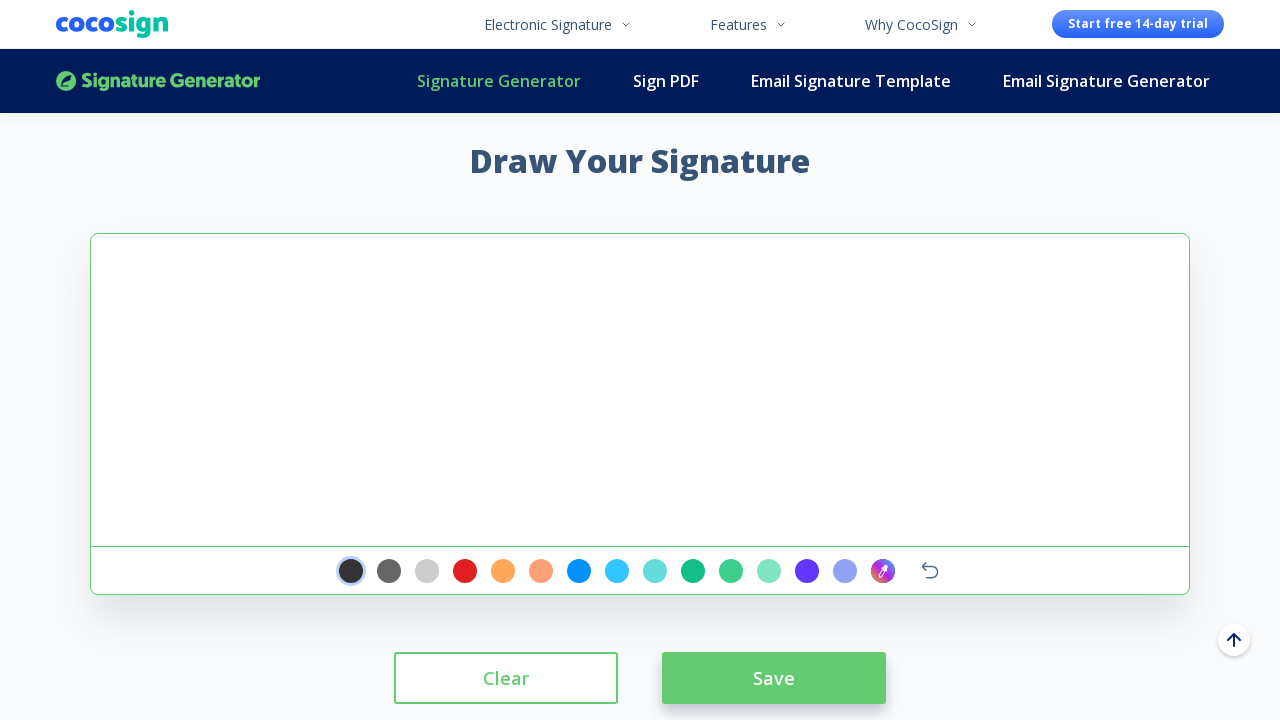

Drew signature stroke: moved mouse to first position at (680, 410)
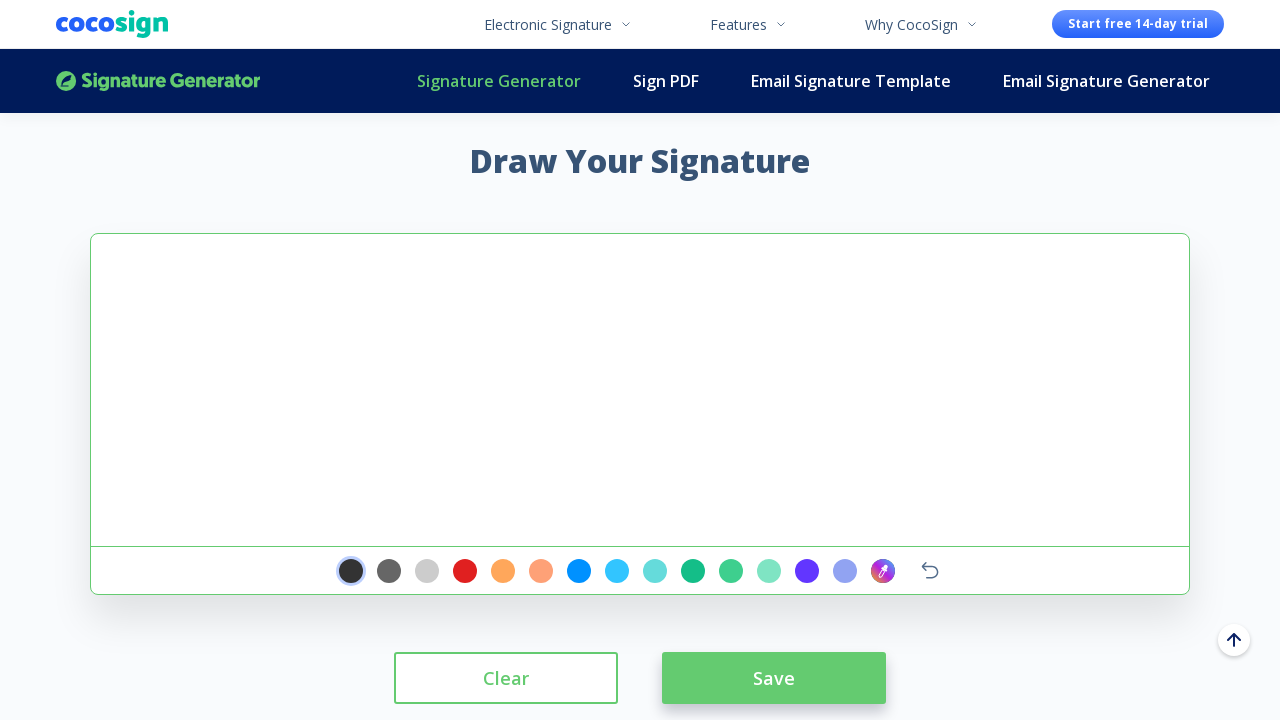

Drew signature stroke: moved mouse to second position at (720, 430)
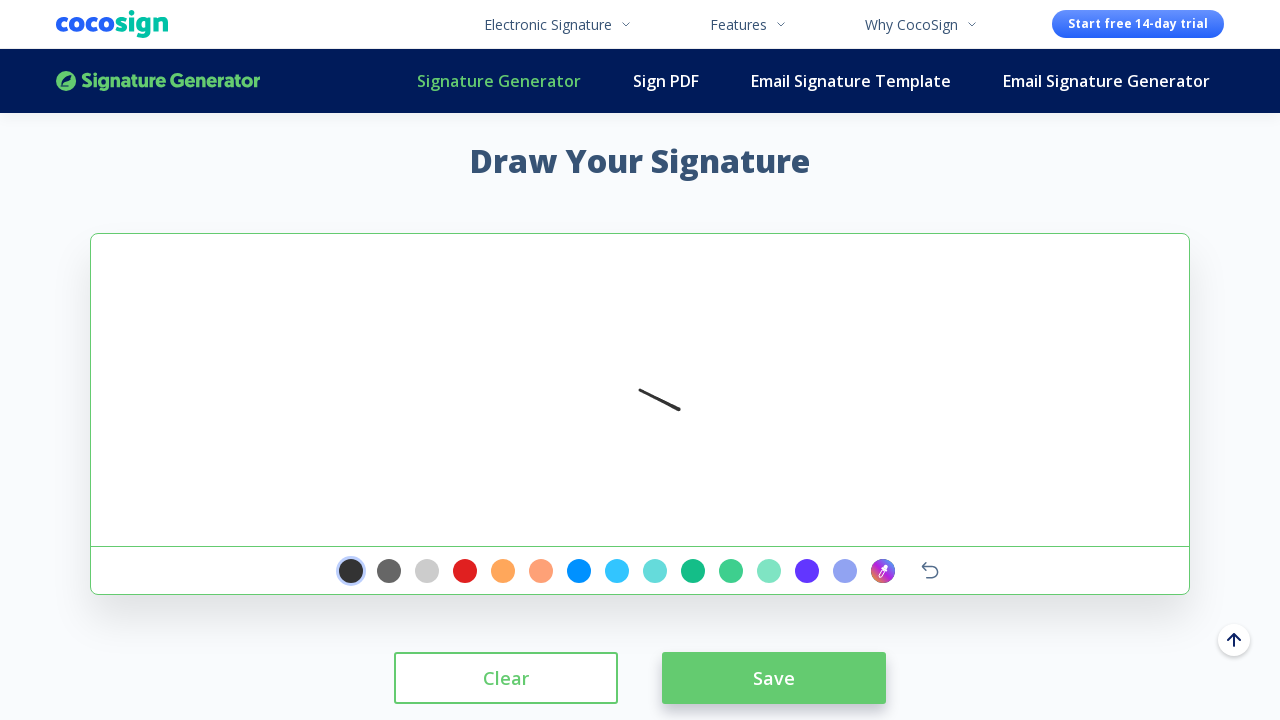

Drew signature stroke: moved mouse to third position at (760, 450)
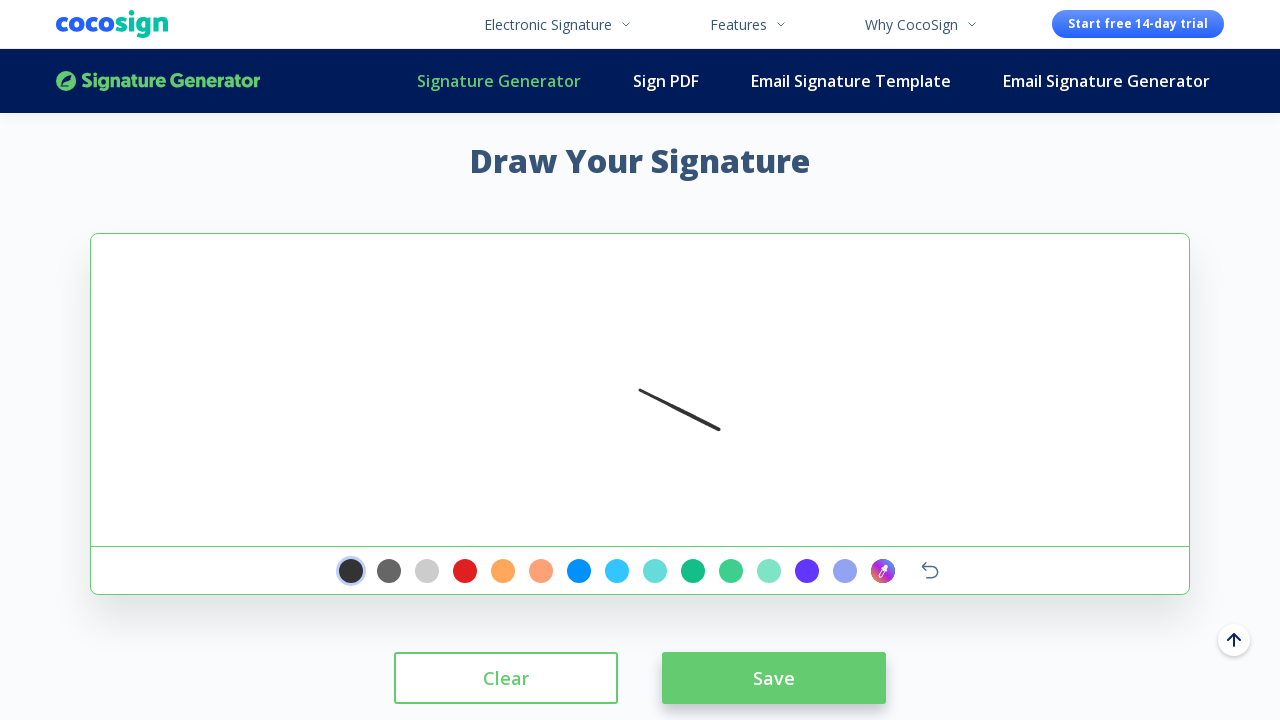

Drew signature stroke: moved mouse to fourth position at (800, 470)
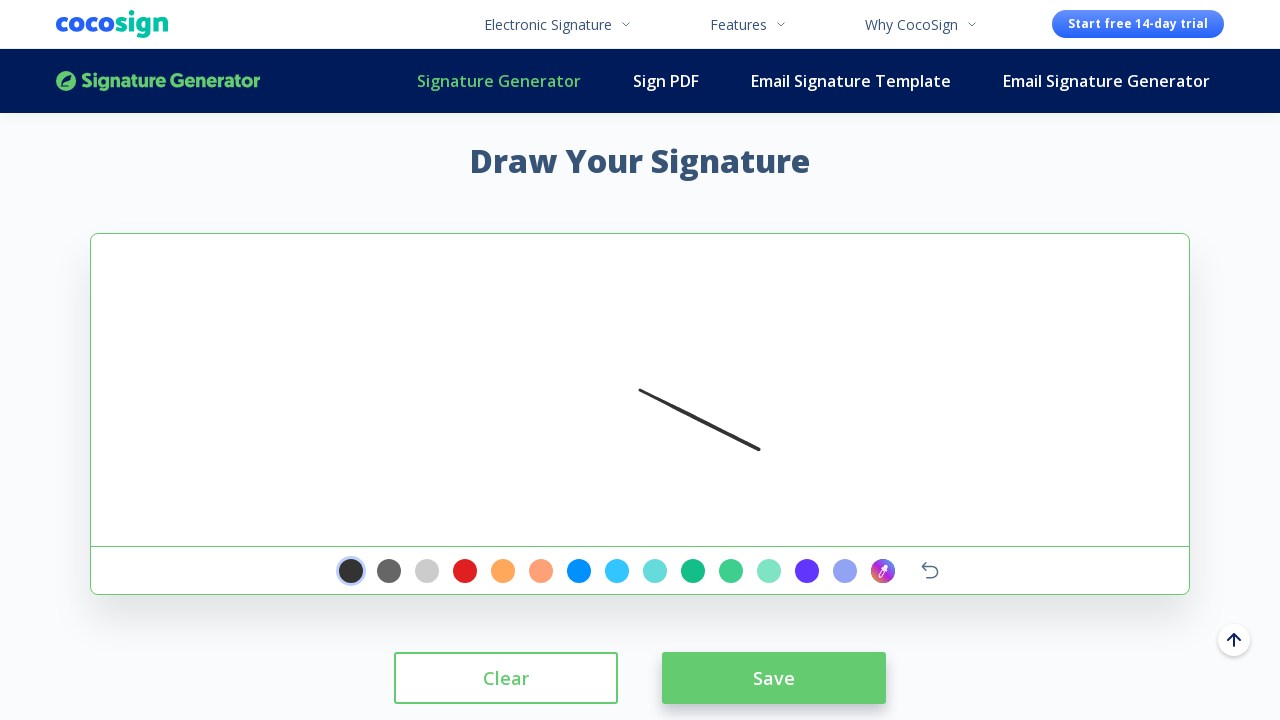

Drew signature stroke: moved mouse to fifth position at (790, 410)
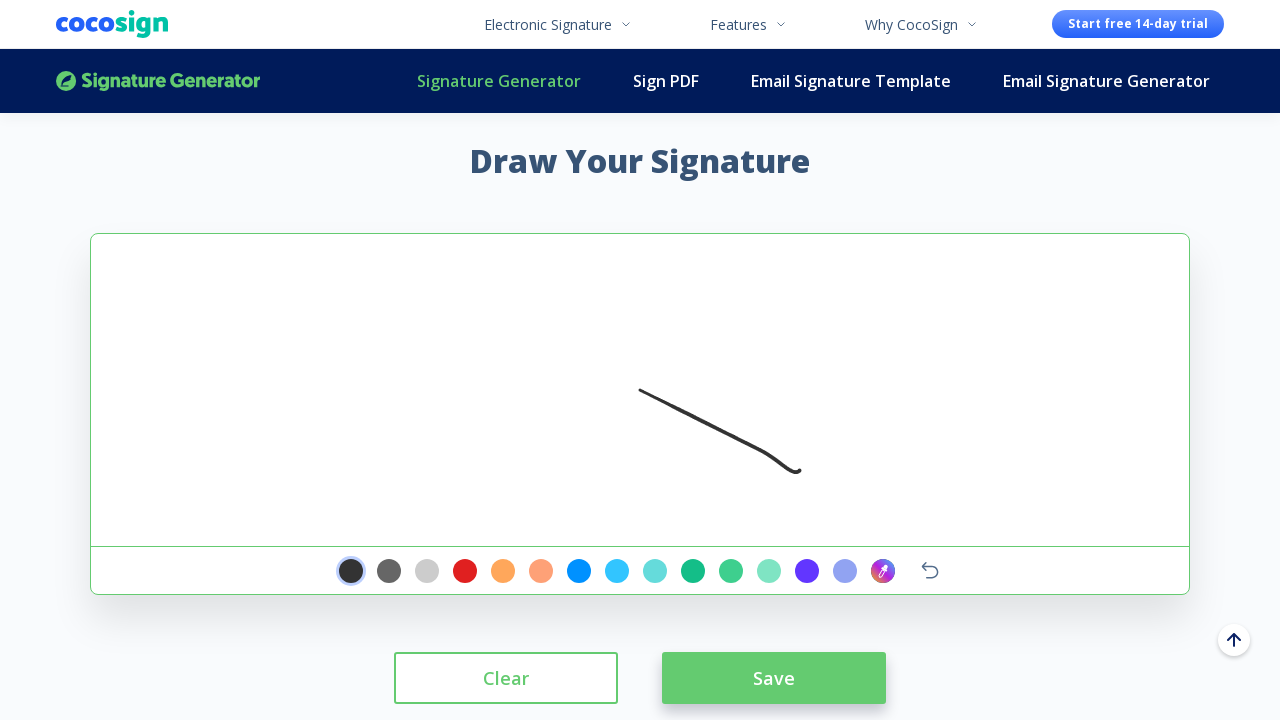

Drew signature stroke: moved mouse to sixth position at (700, 360)
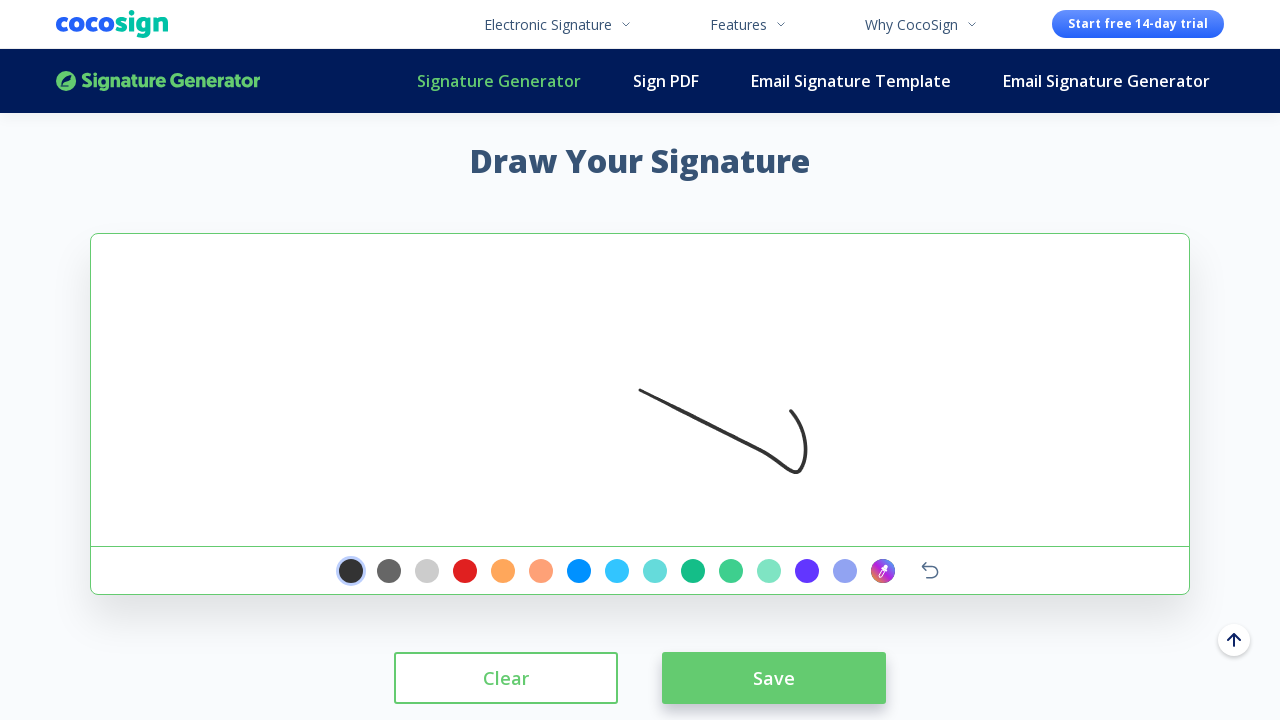

Drew signature stroke: moved mouse to seventh position at (640, 320)
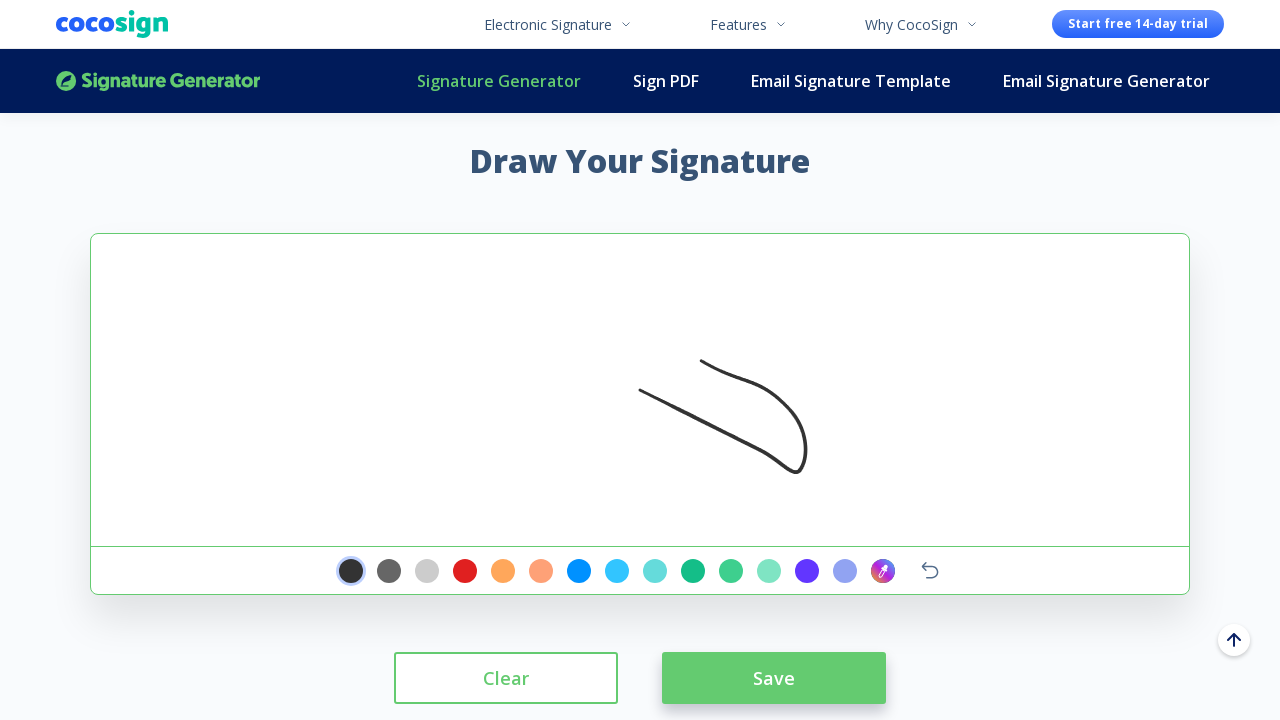

Released mouse button to complete signature drawing at (640, 320)
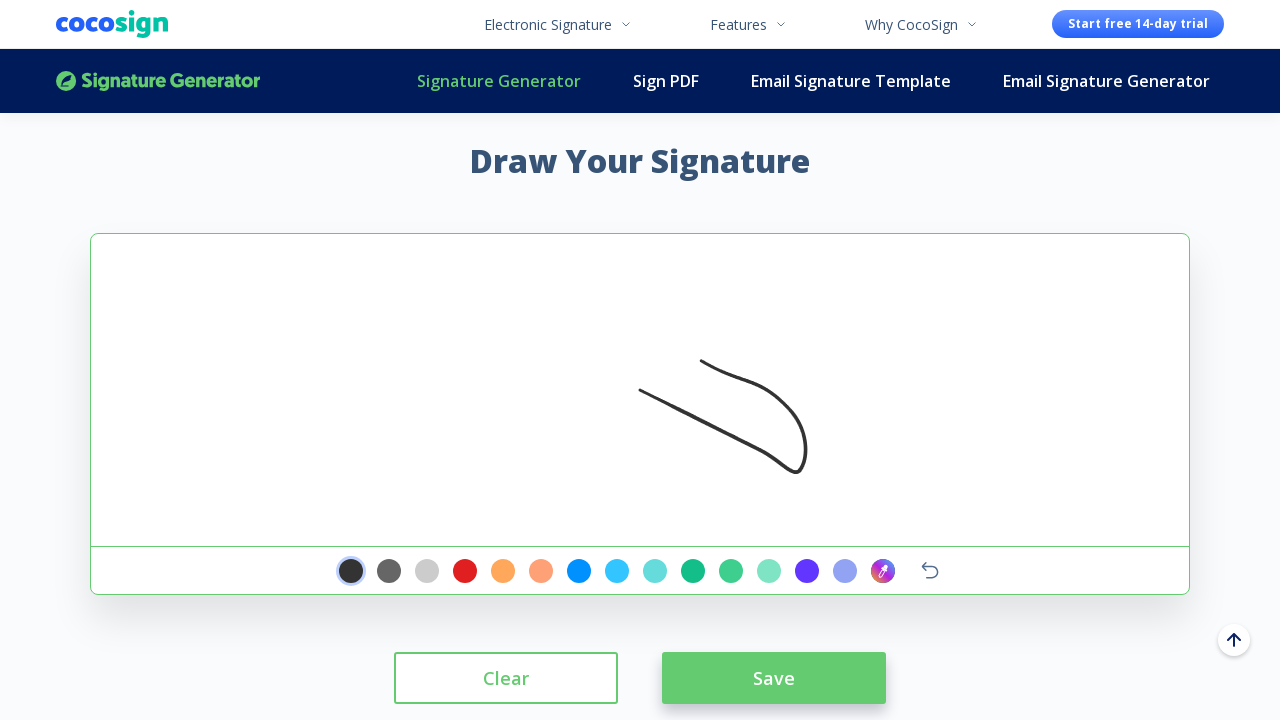

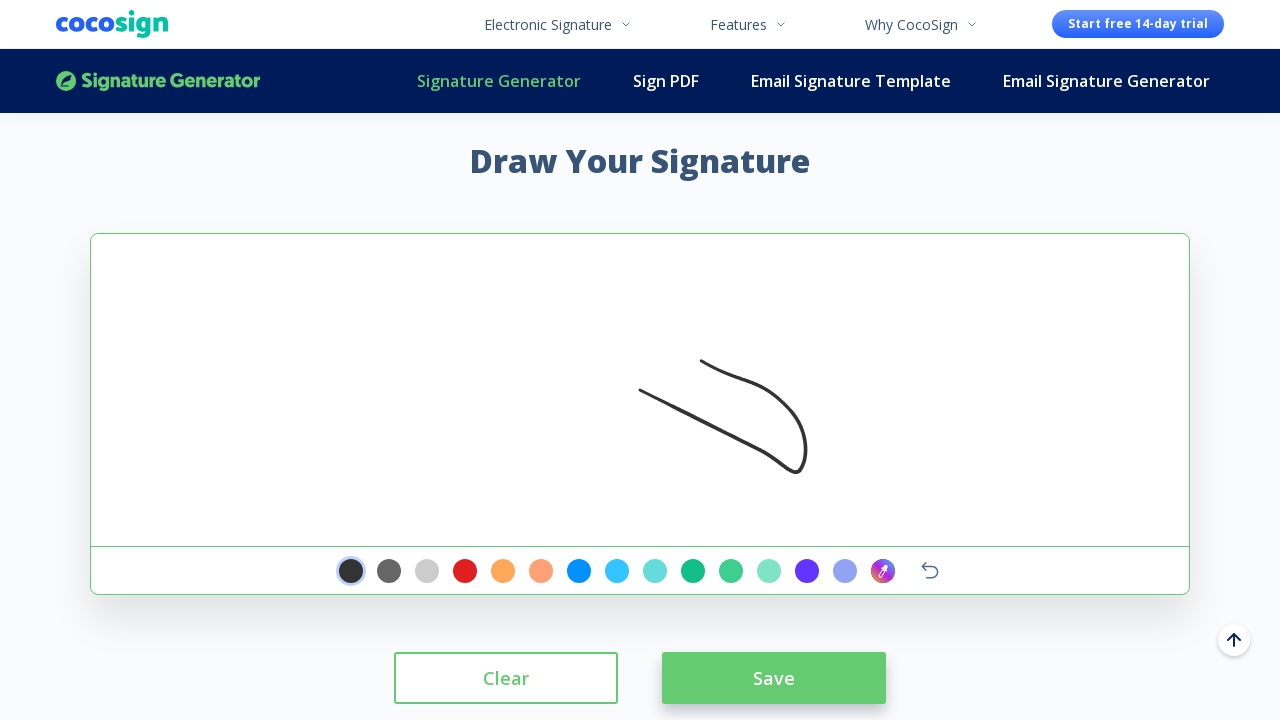